Fills the email field in the review form

Starting URL: https://keybooks.ro/shop/cooking-with-love/

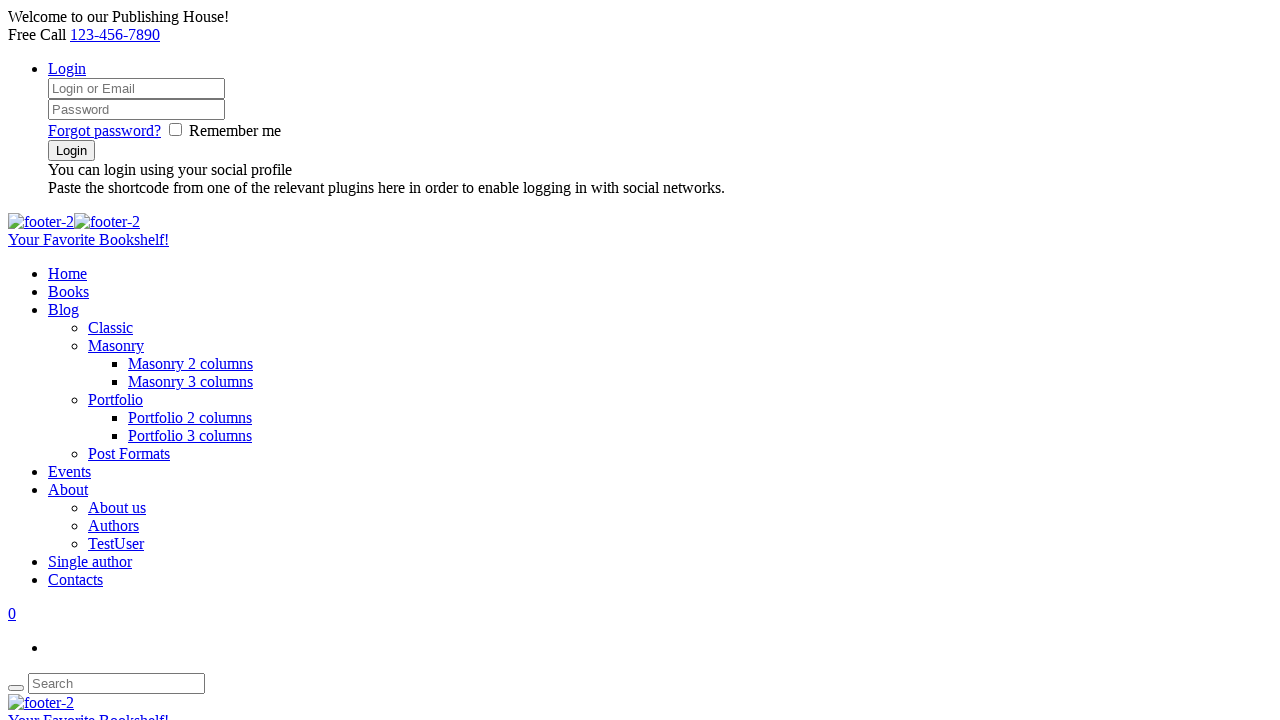

Clicked reviews tab to reveal review form at (660, 361) on #tab-title-reviews
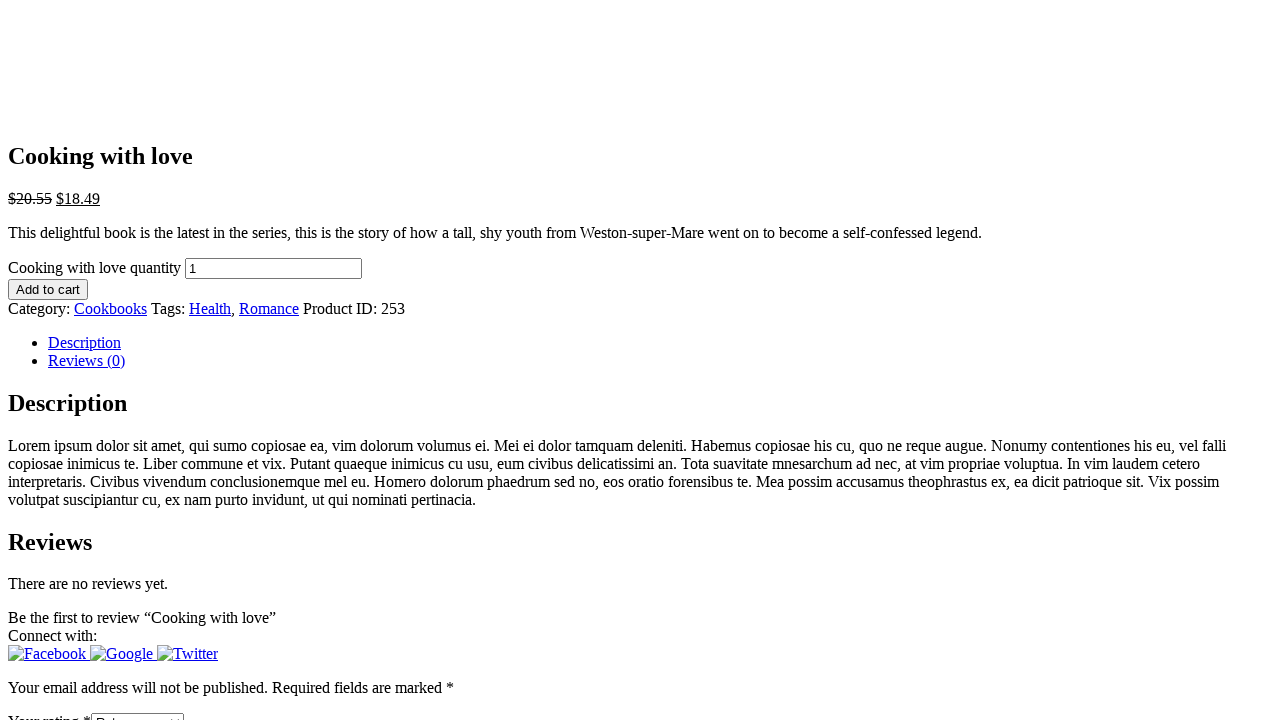

Filled email field with 'myemail@test.local' using CSS selector on input[type='email']
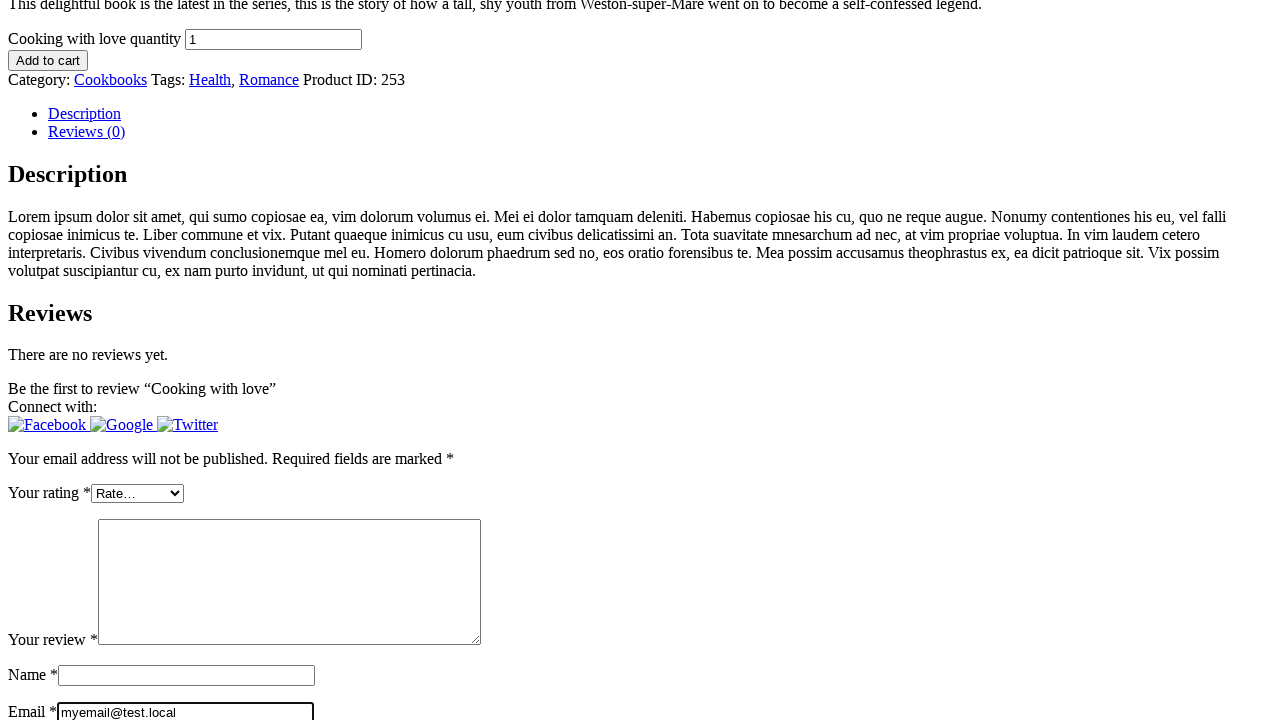

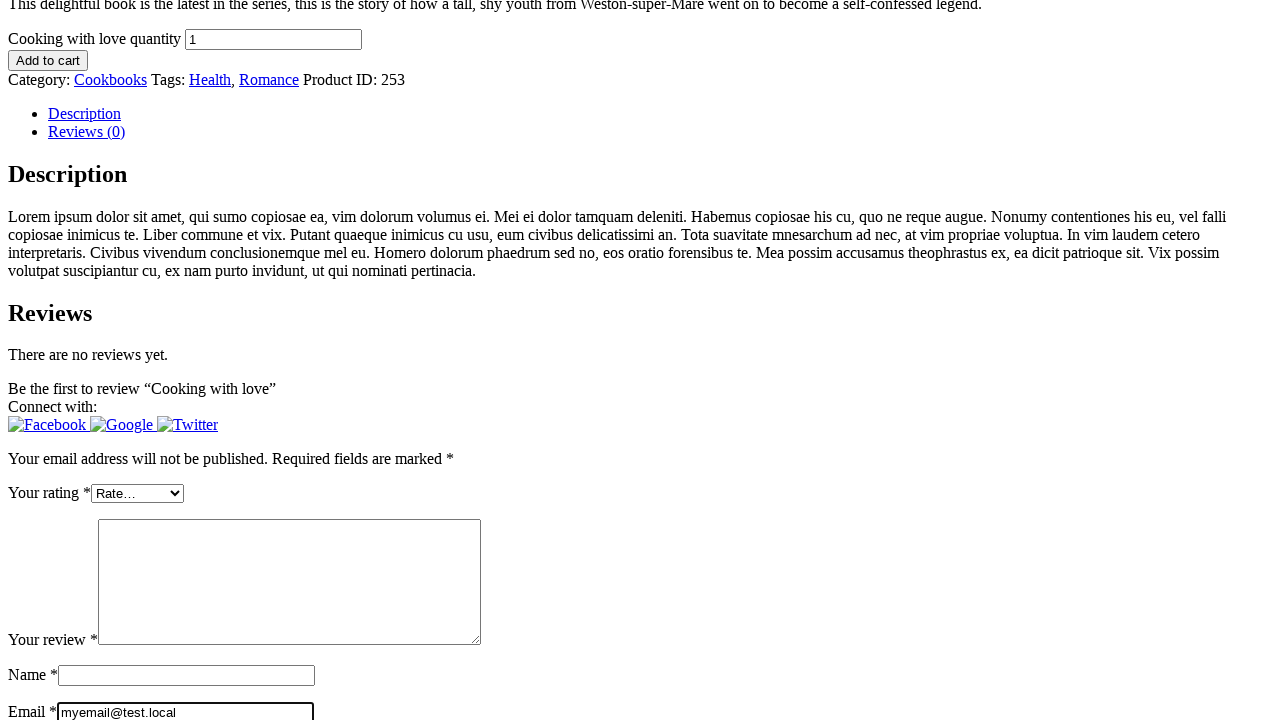